Tests tooltip functionality on jQuery UI demo page by hovering over different elements to trigger their tooltips

Starting URL: https://jqueryui.com/tooltip/

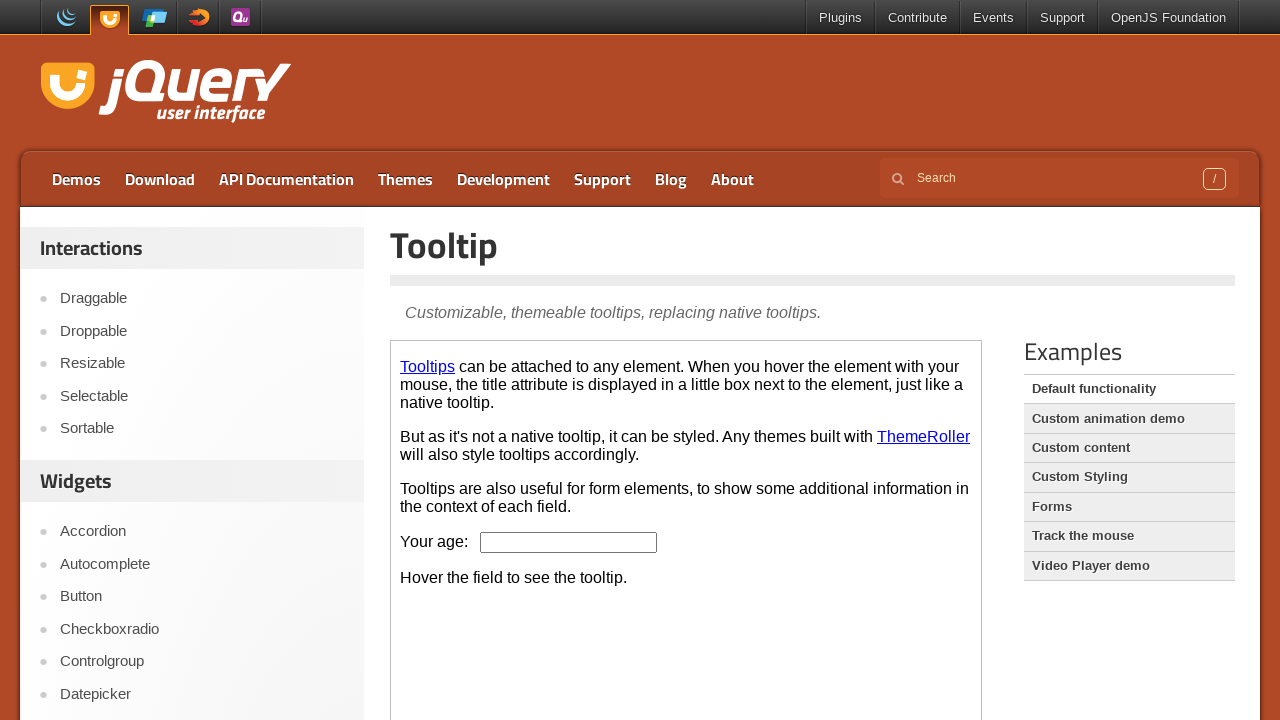

Located and switched to the tooltip demo iframe
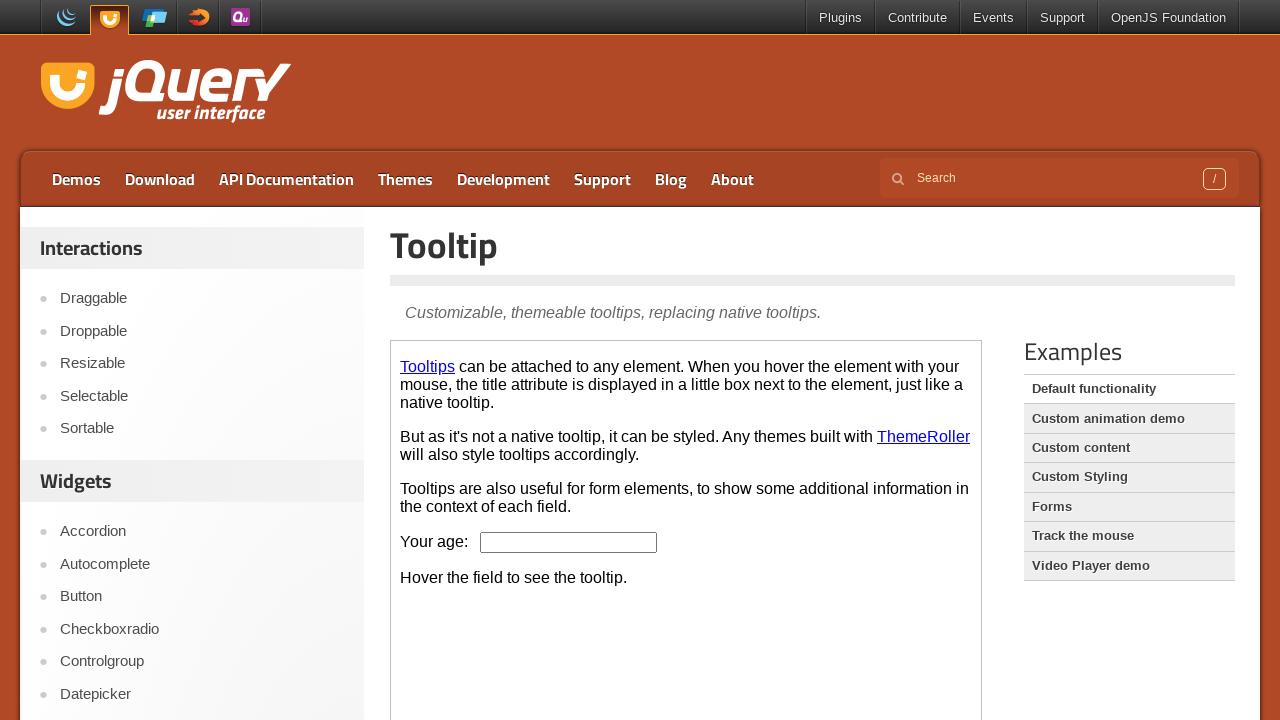

Hovered over first tooltip element at (428, 366) on iframe >> nth=0 >> internal:control=enter-frame >> xpath=/html/body/p[1]/a
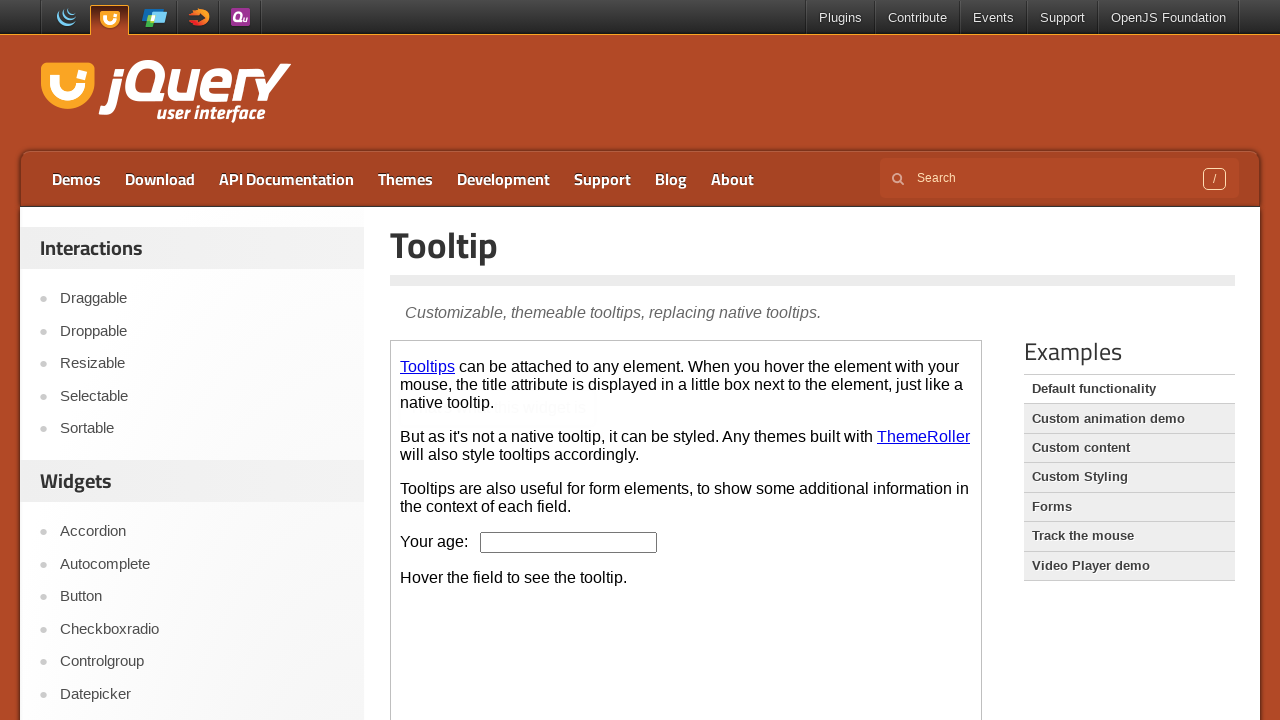

Retrieved tooltip text from first element: ''
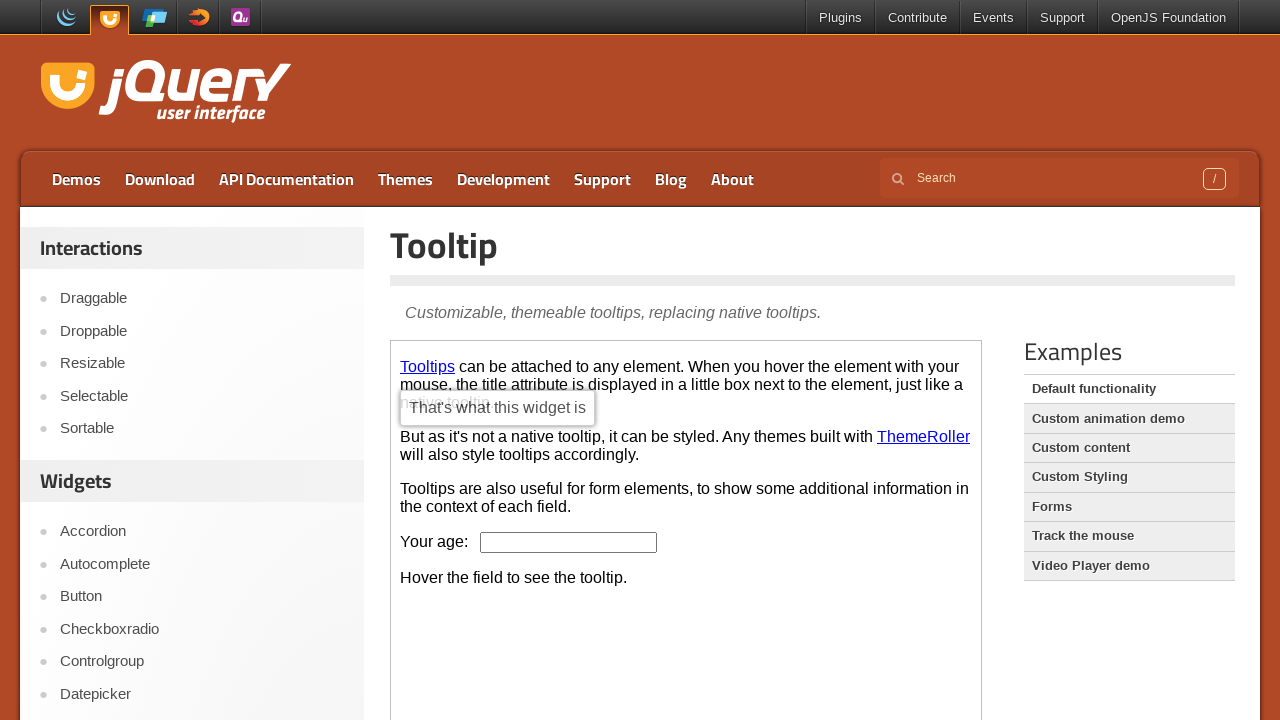

Hovered over ThemeRoller link at (924, 436) on iframe >> nth=0 >> internal:control=enter-frame >> xpath=/html/body/p[2]/a
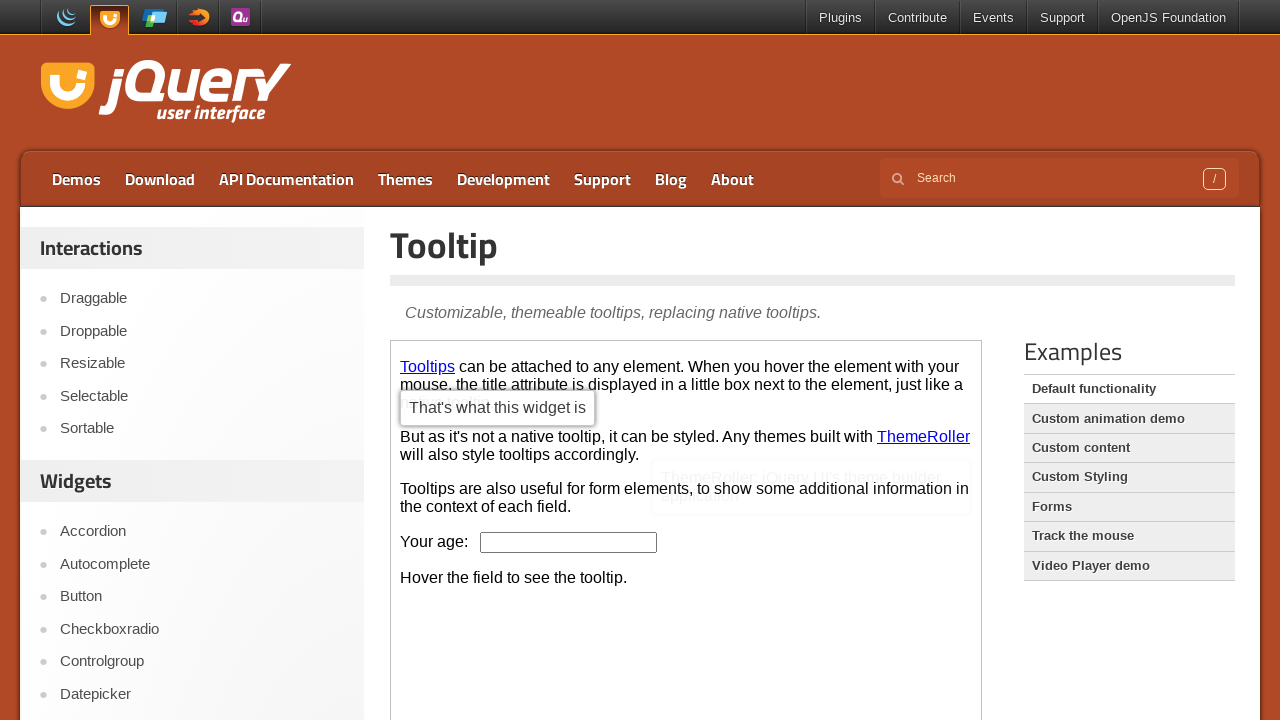

Retrieved tooltip text from ThemeRoller link: ''
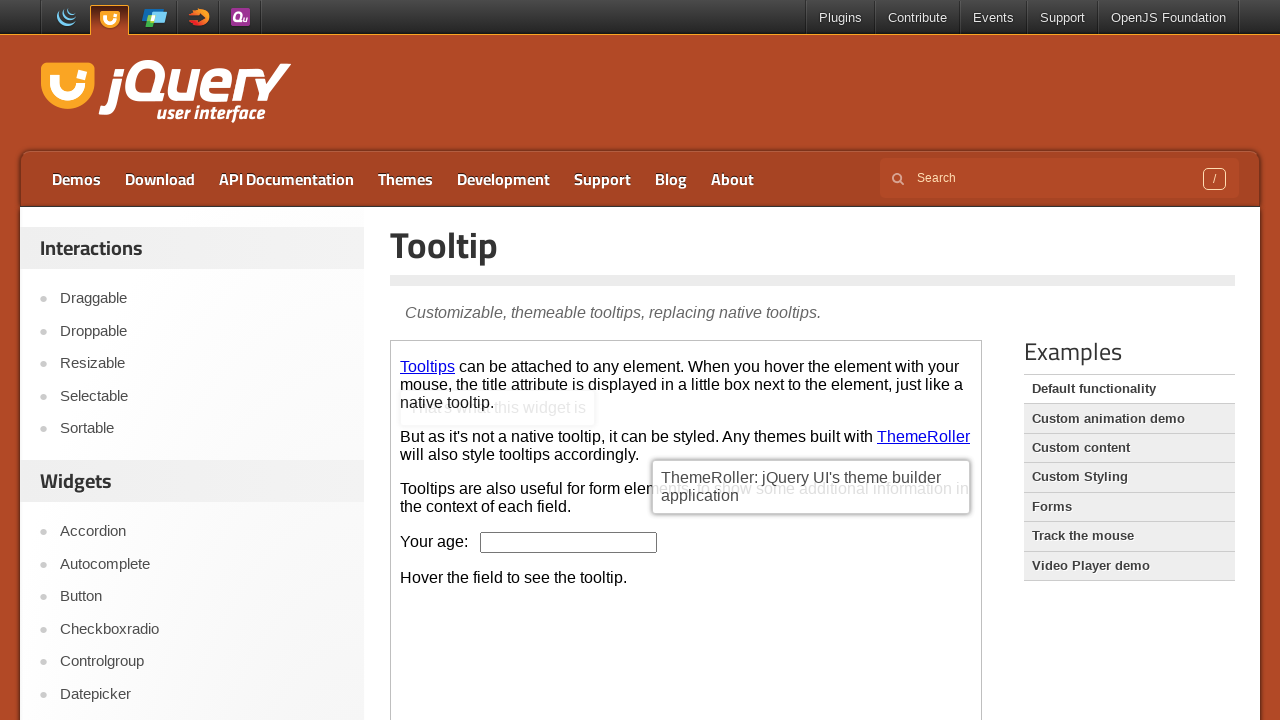

Hovered over Age input box at (569, 542) on iframe >> nth=0 >> internal:control=enter-frame >> #age
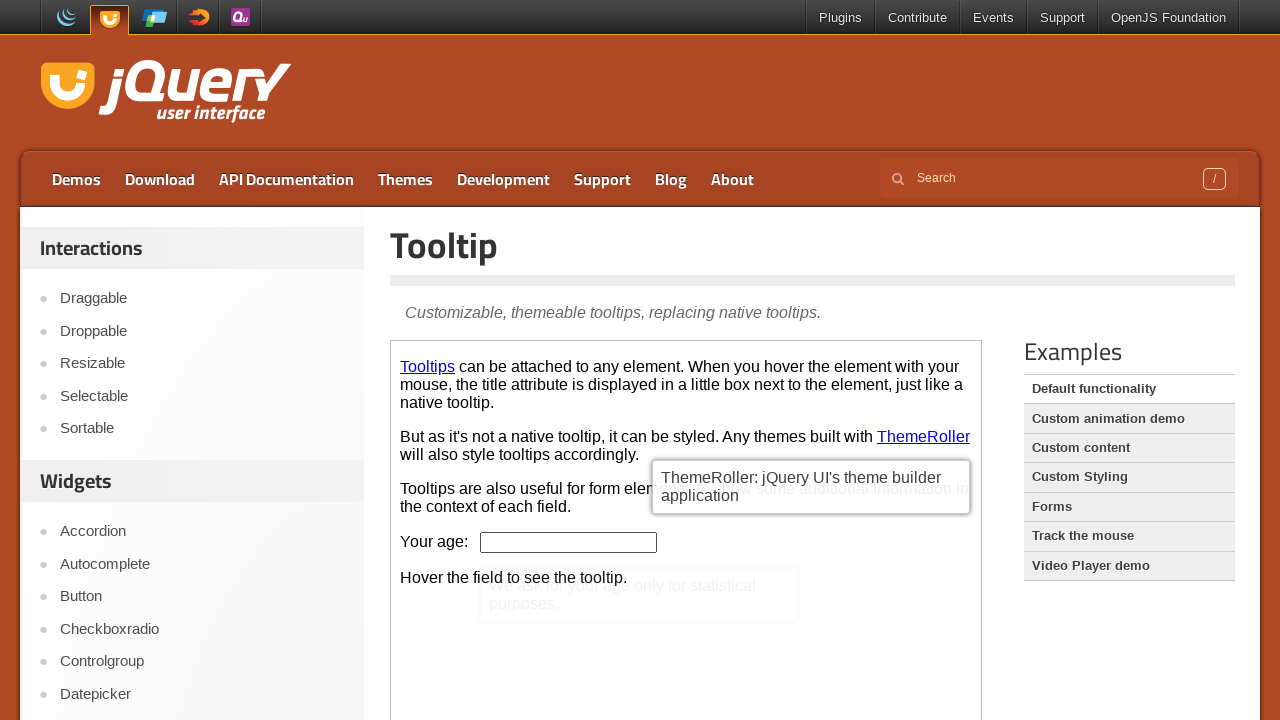

Retrieved tooltip text from Age input box: ''
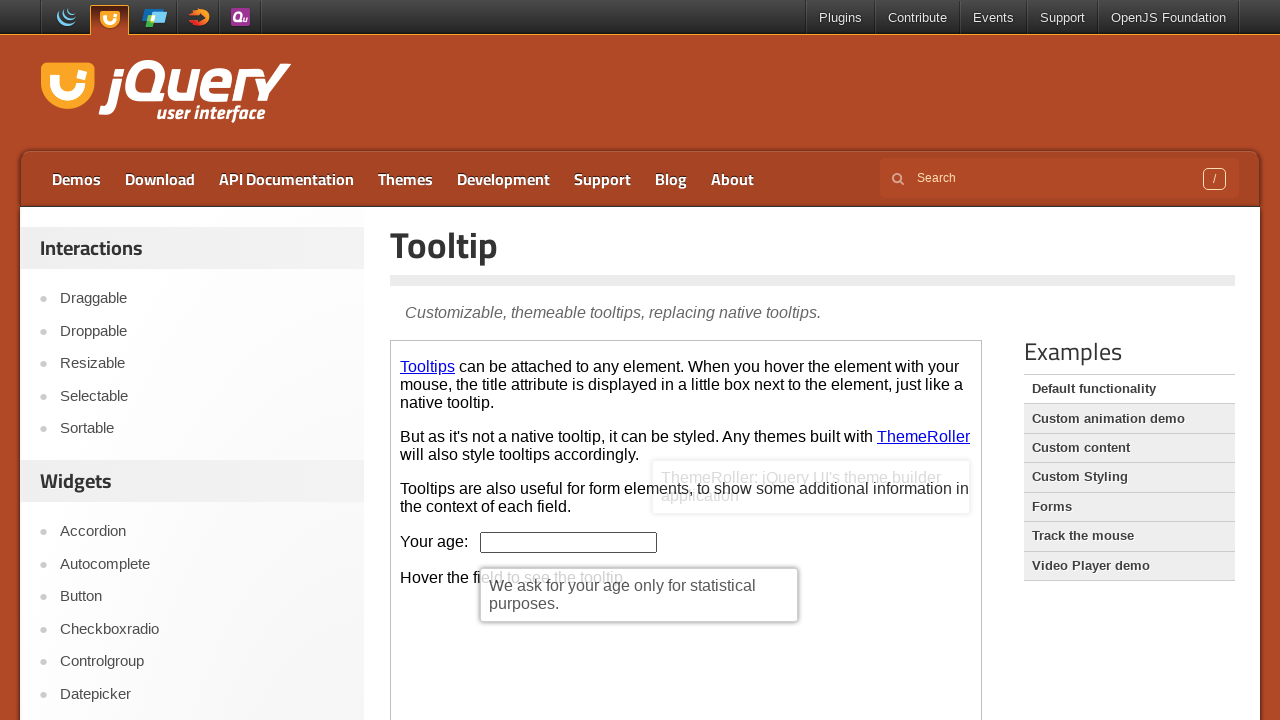

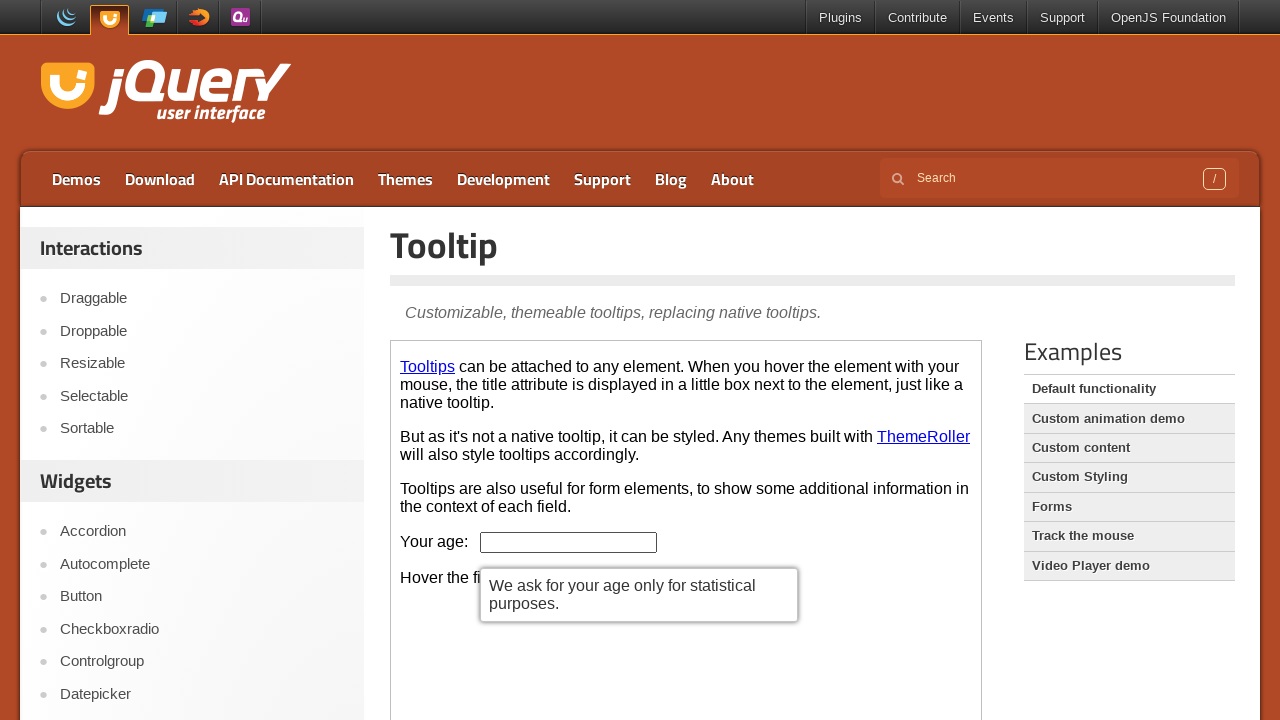